Tests custom dropdown selection on jQuery UI demo page by selecting different number options and verifying the selected values

Starting URL: https://jqueryui.com/resources/demos/selectmenu/default.html

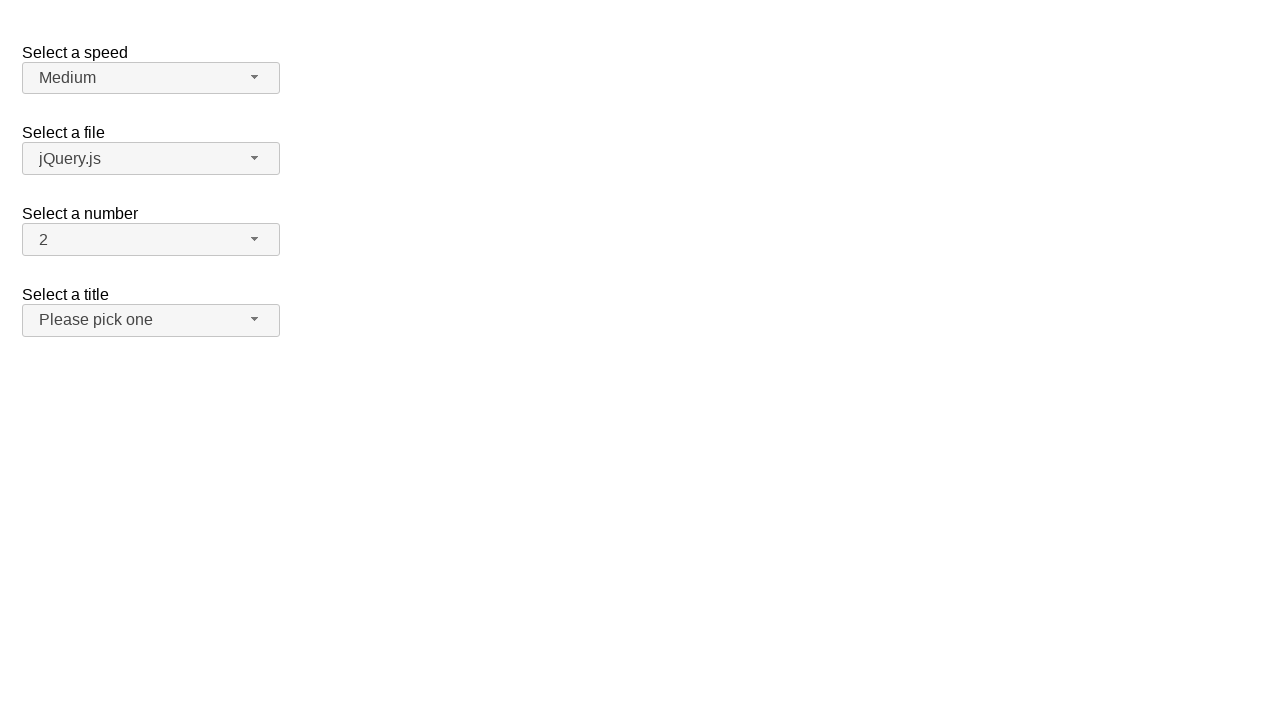

Clicked number dropdown button to open options at (151, 240) on xpath=//span[@id='number-button']
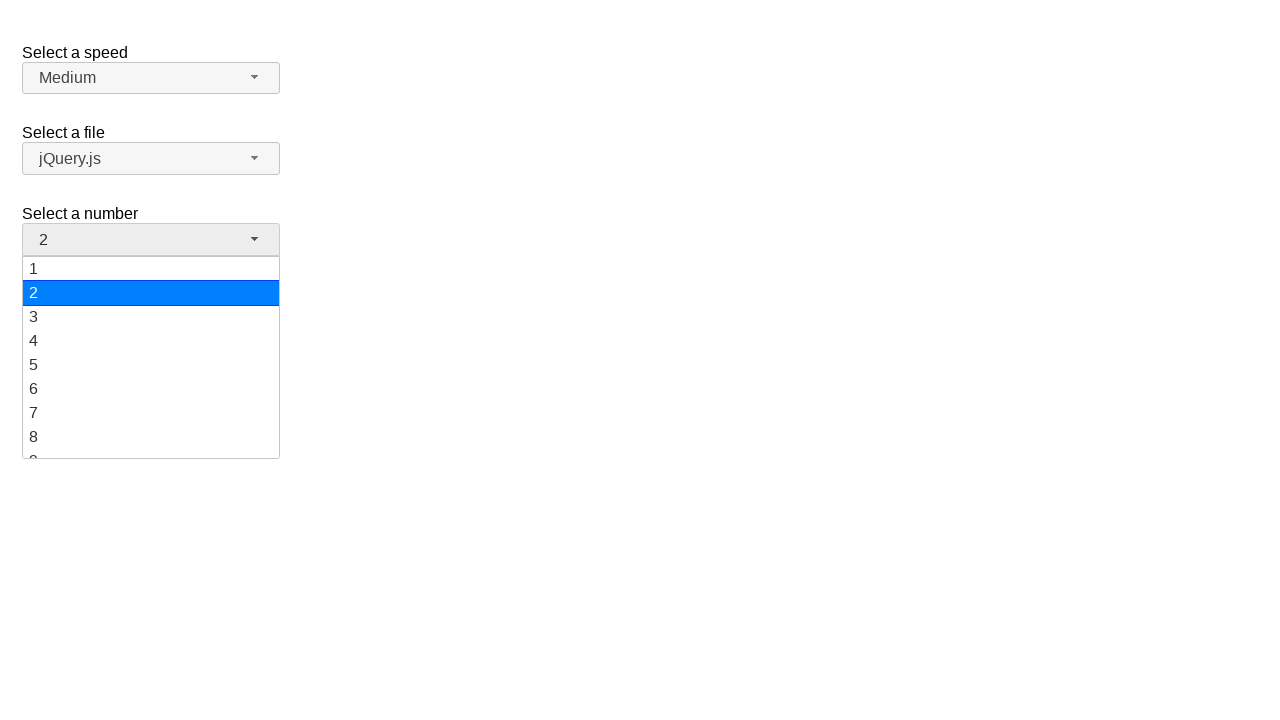

Dropdown menu became visible
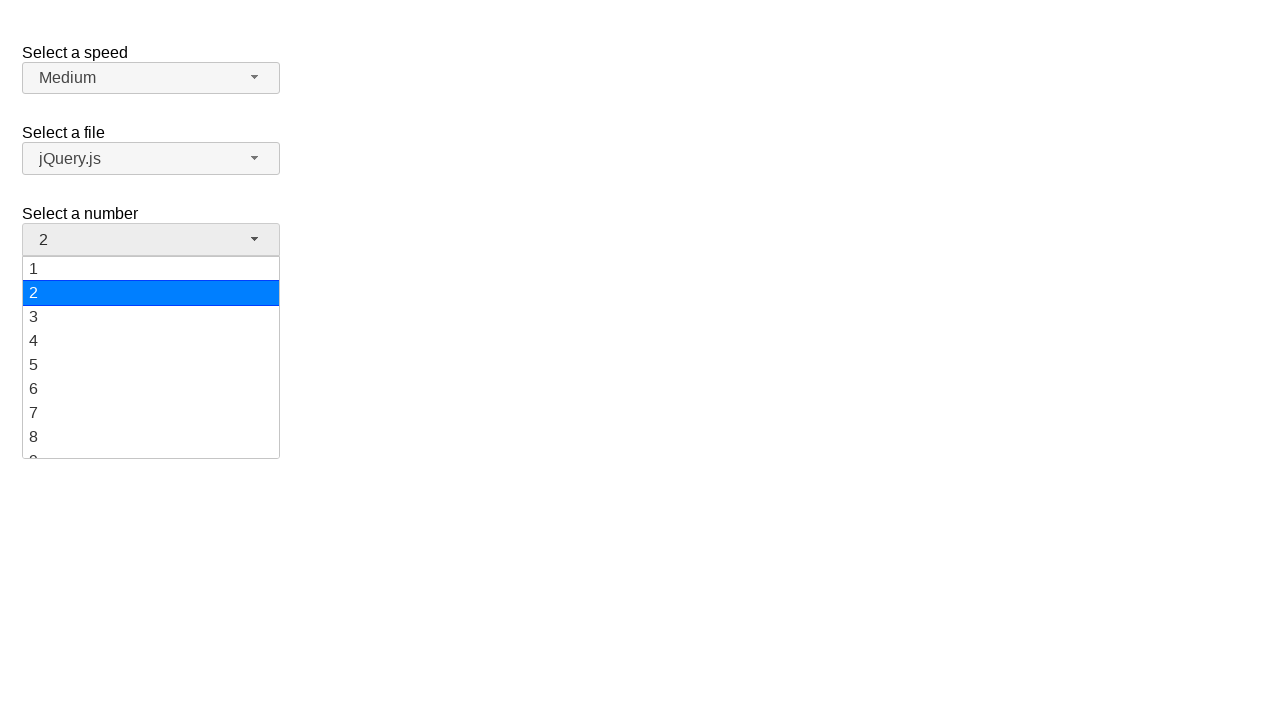

Scrolled option '9' into view
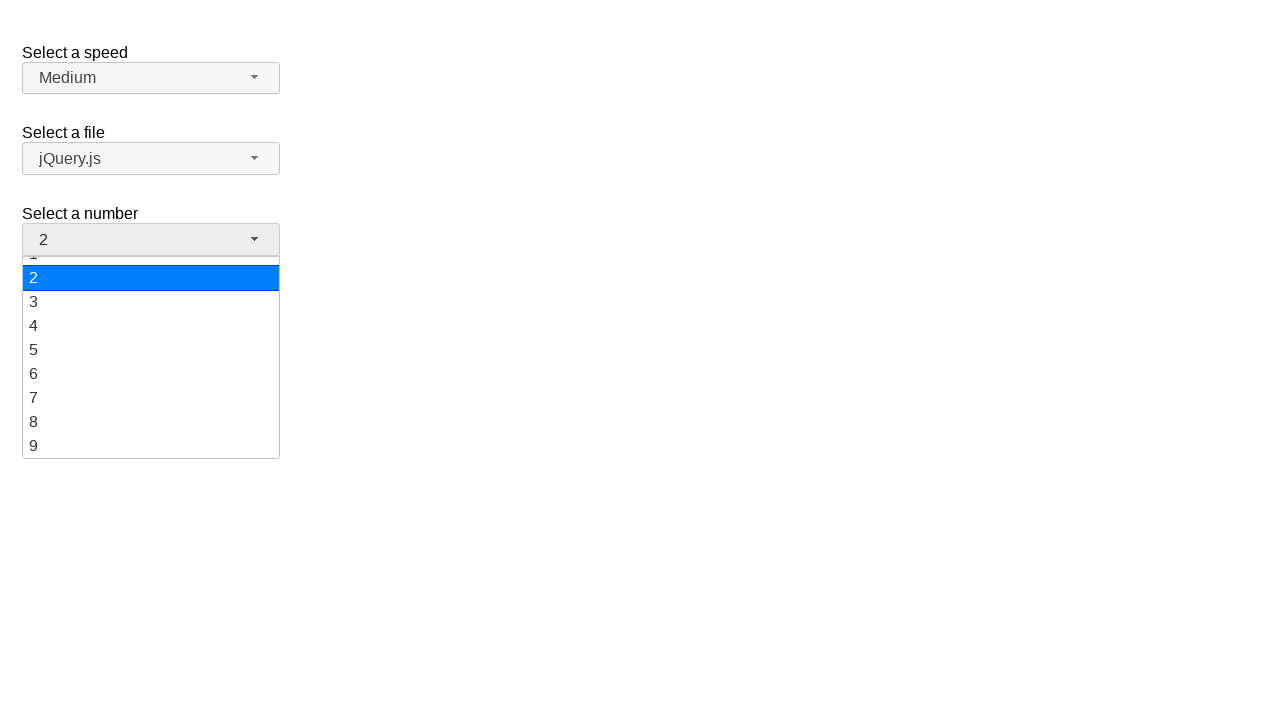

Clicked option '9' from dropdown menu at (151, 446) on xpath=//ul[@id='number-menu']/li/div >> nth=8
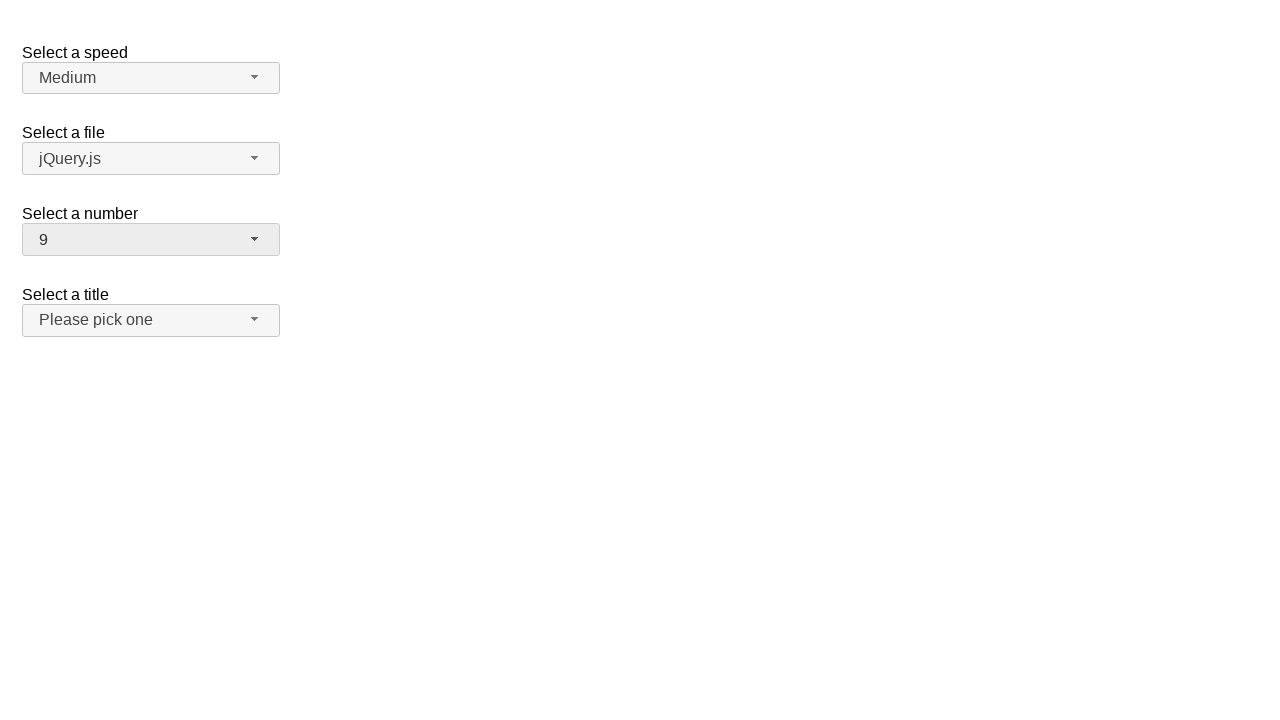

Verified that '9' was successfully selected in dropdown
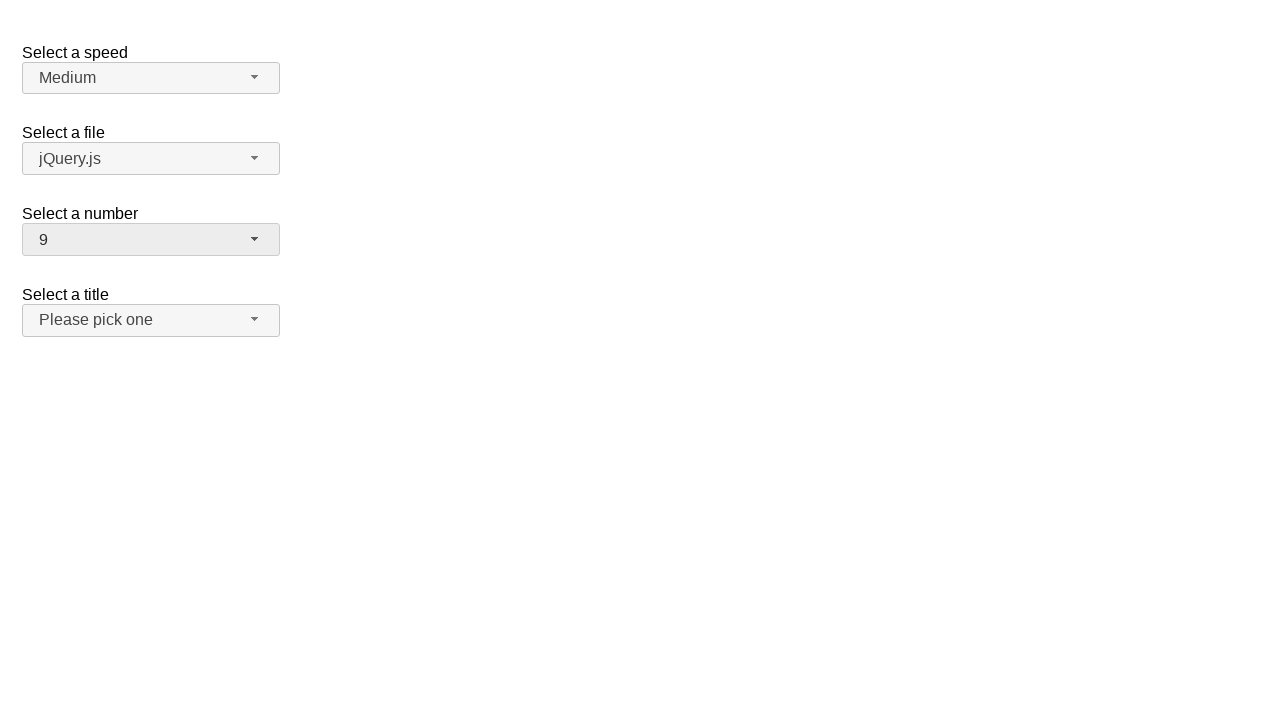

Clicked number dropdown button again to open for second selection at (151, 240) on xpath=//span[@id='number-button']
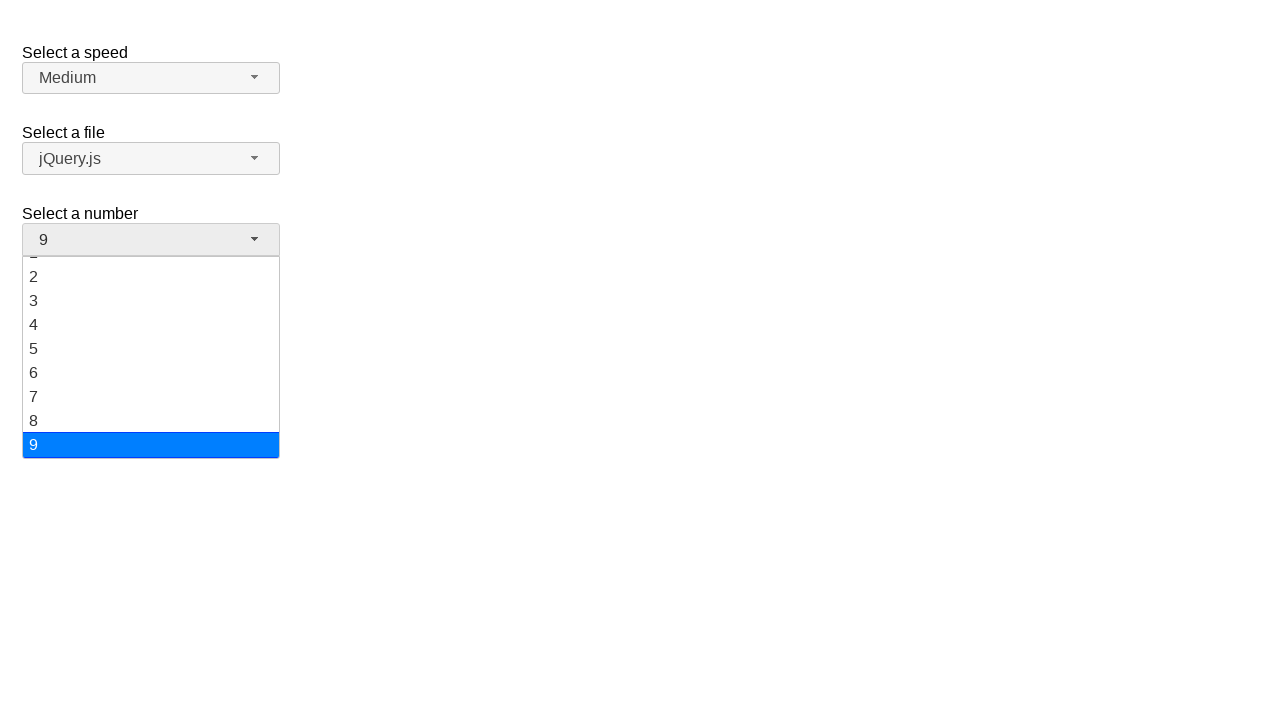

Dropdown menu became visible again
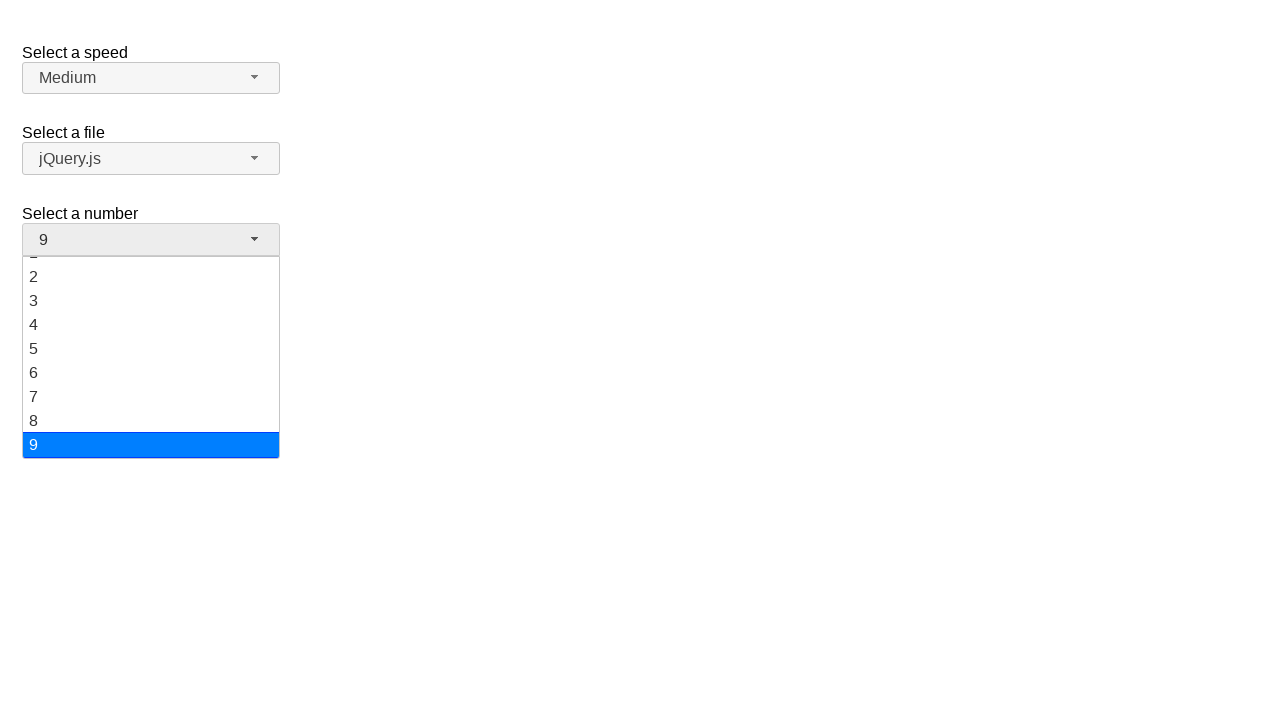

Scrolled option '19' into view
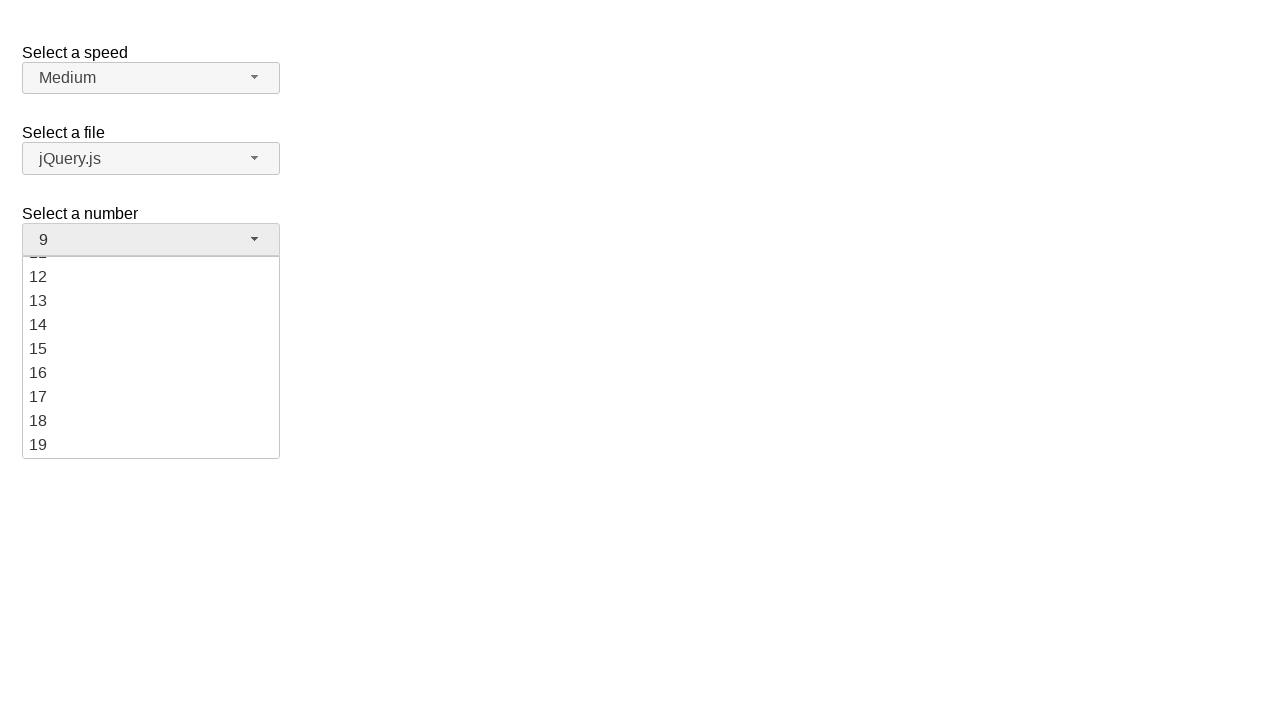

Clicked option '19' from dropdown menu at (151, 445) on xpath=//ul[@id='number-menu']/li/div >> nth=18
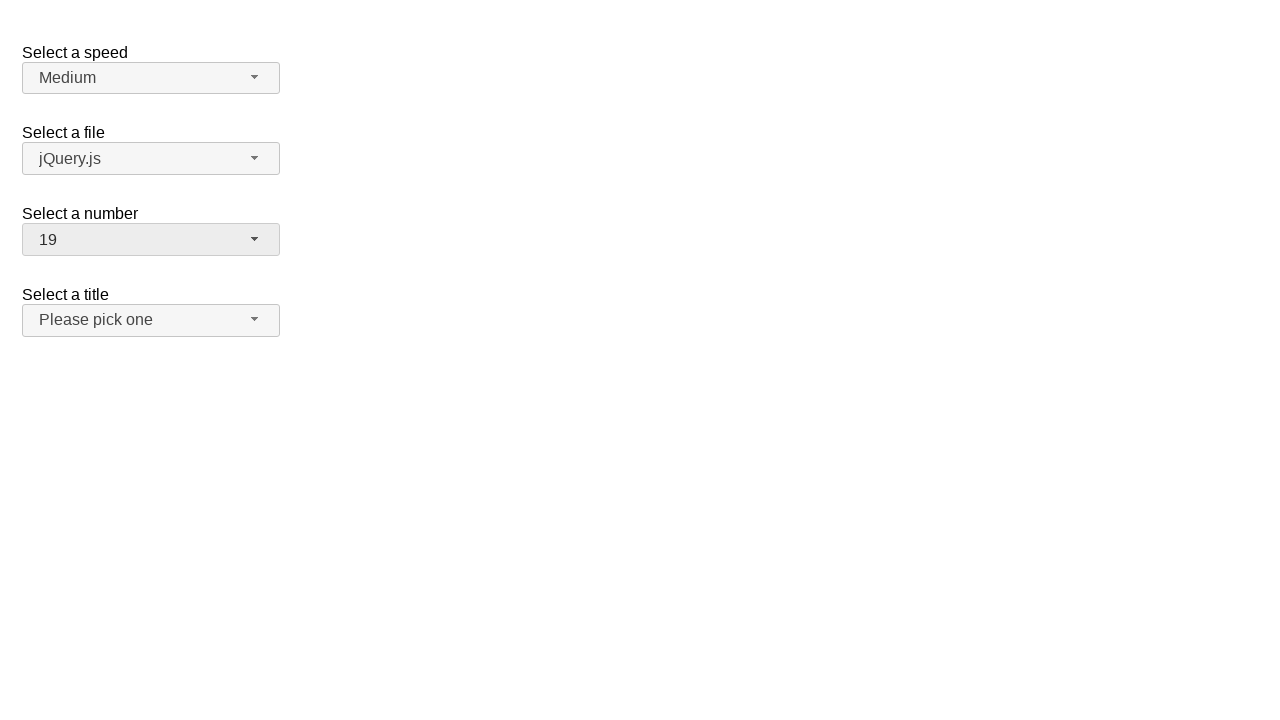

Verified that '19' was successfully selected in dropdown
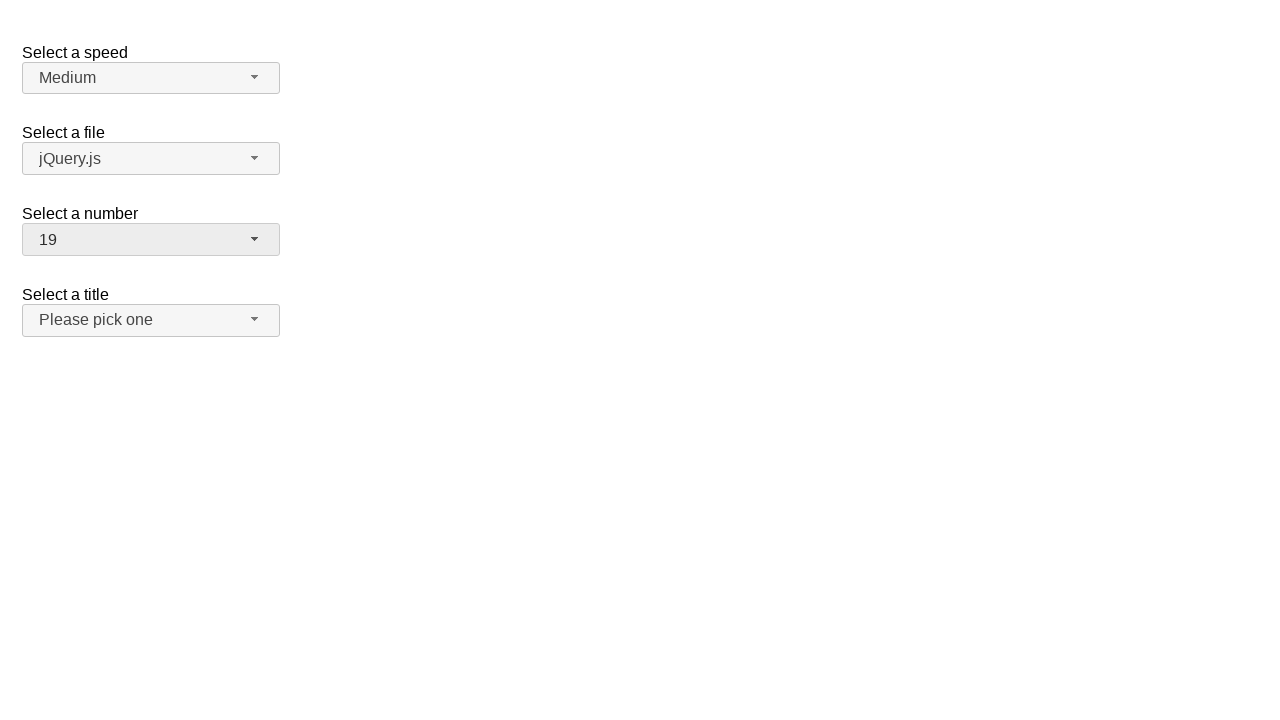

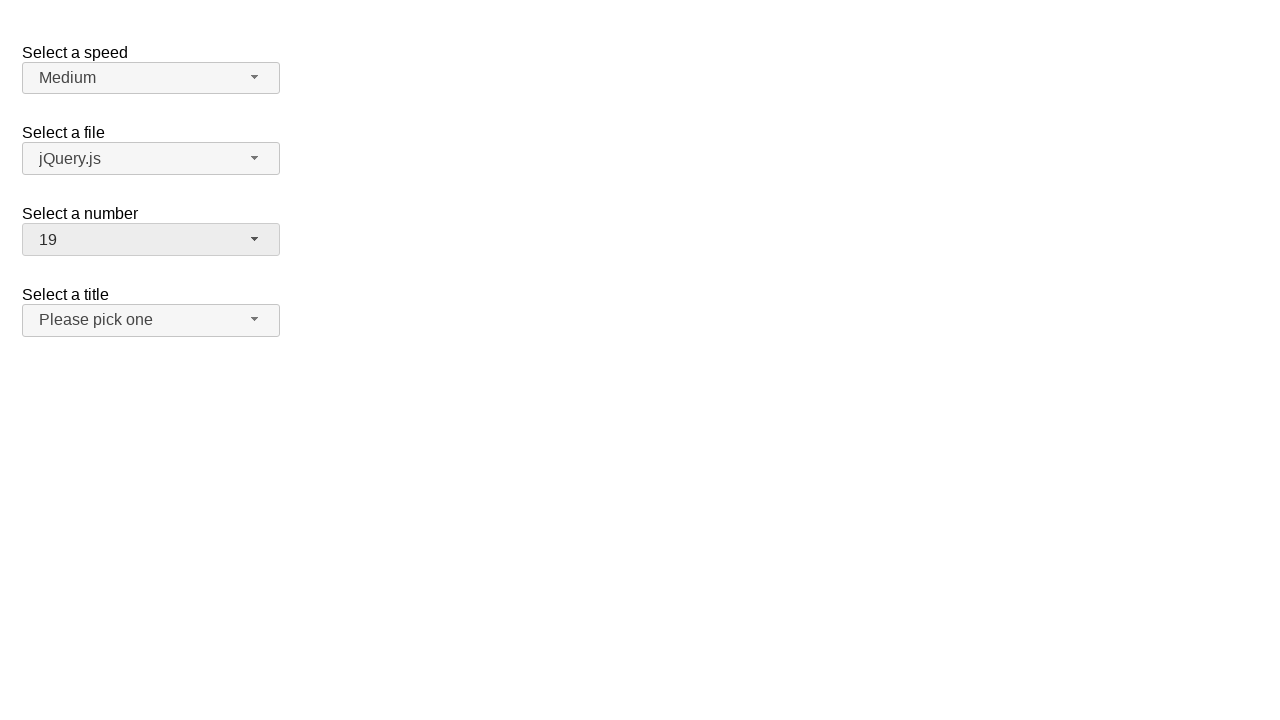